Tests closing a modal dialog by clicking the close button

Starting URL: http://the-internet.herokuapp.com/entry_ad

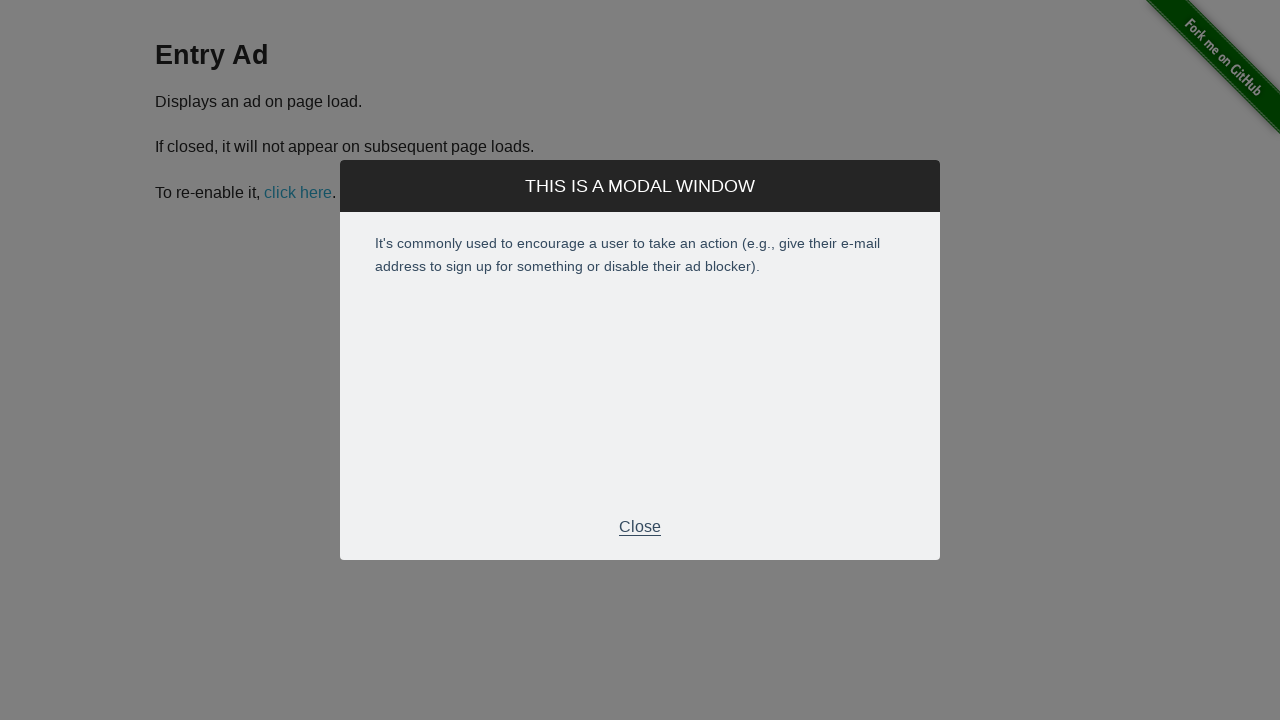

Modal dialog appeared with Close button
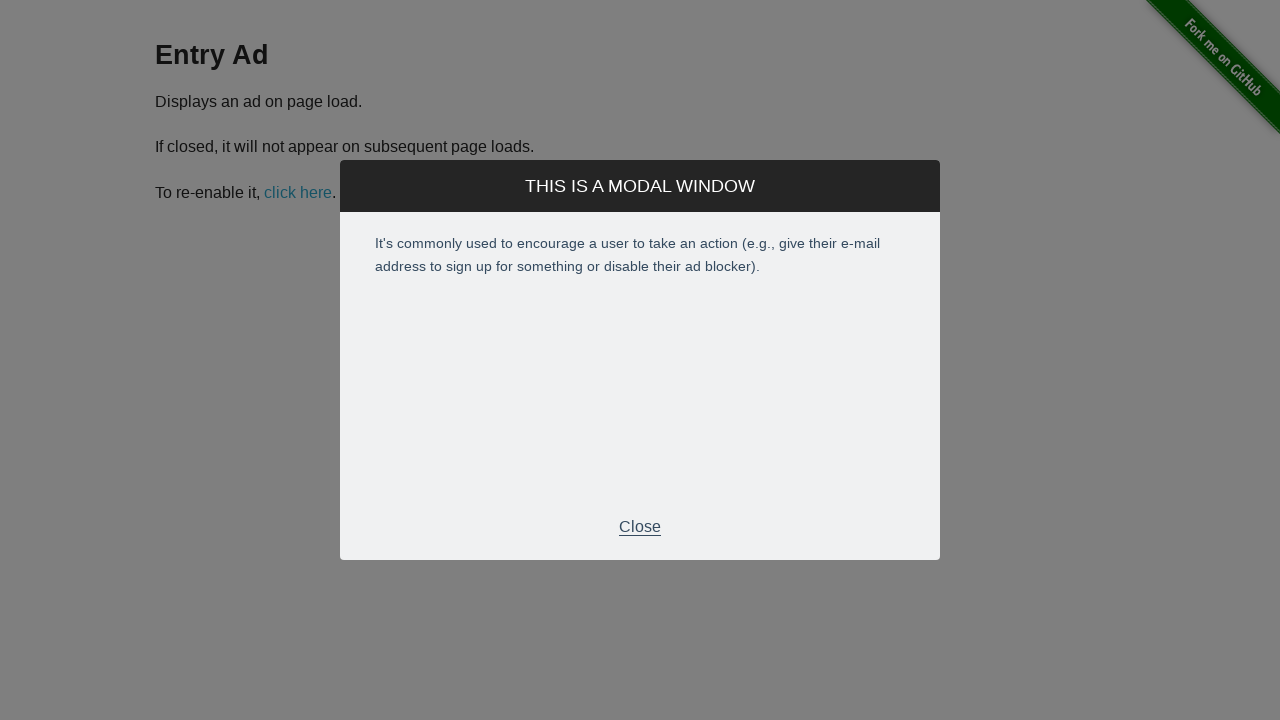

Clicked Close button to dismiss modal dialog at (640, 527) on xpath=//p[normalize-space(text())='Close']
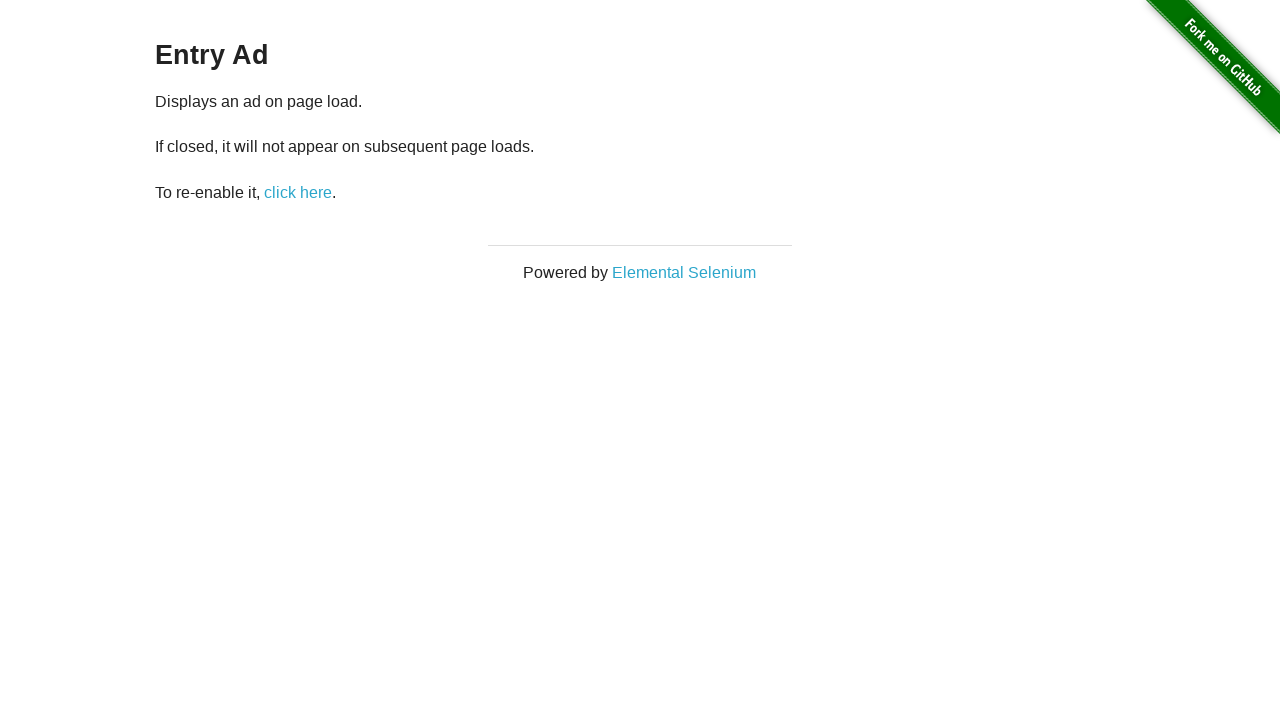

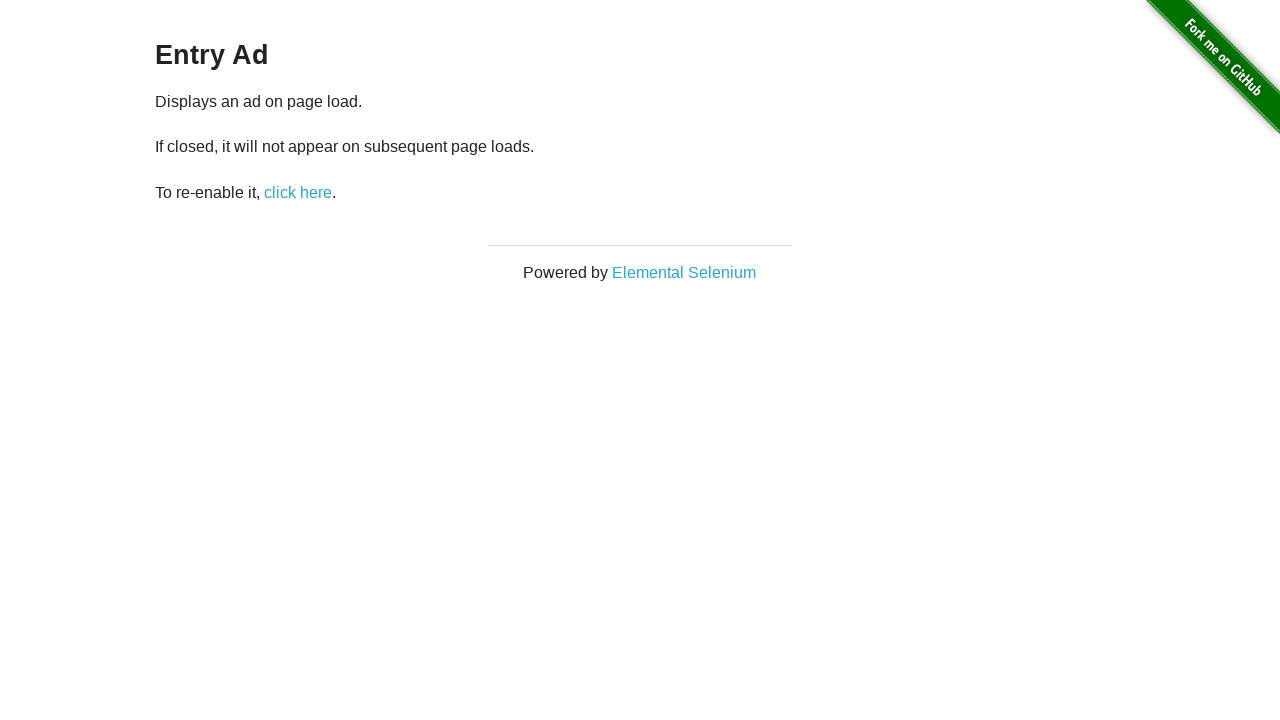